Tests different types of JavaScript alert dialogs including simple alerts, confirmation dialogs, and prompt dialogs with text input

Starting URL: https://demo.automationtesting.in/Alerts.html

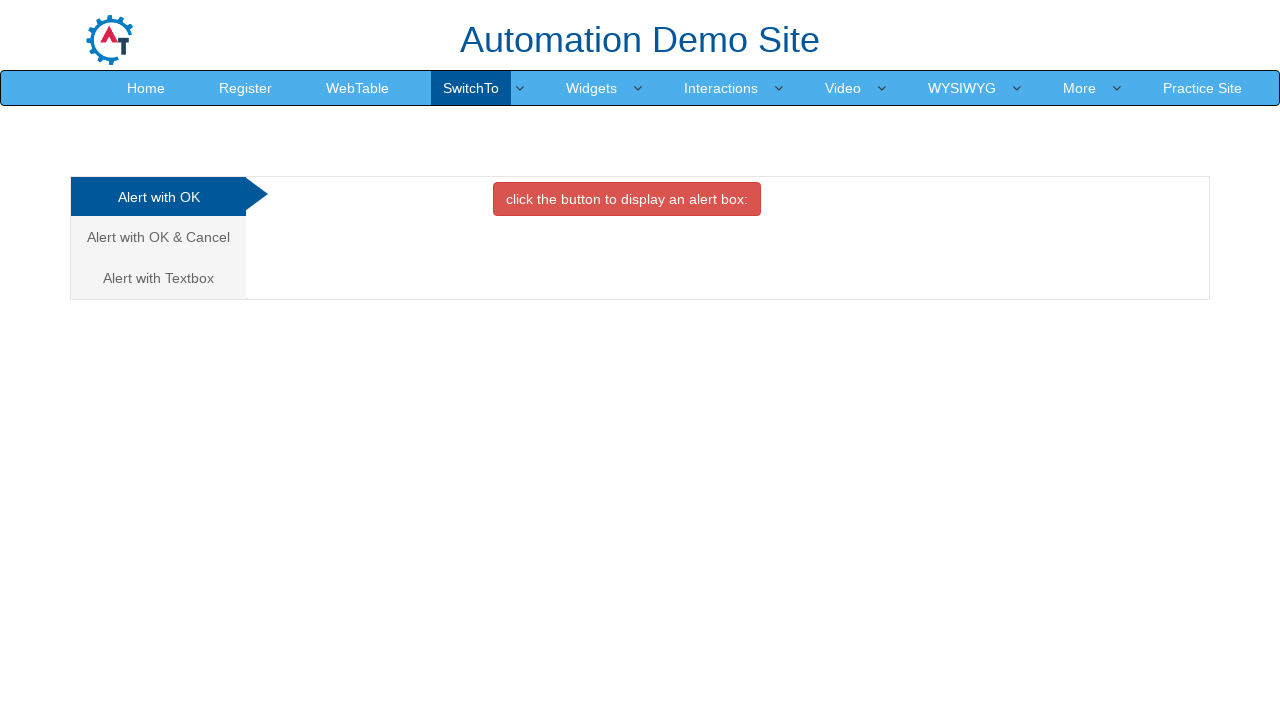

Clicked on simple alert navigation tab at (158, 197) on xpath=//html/body/div[1]/div/div/div/div[1]/ul/li[1]/a
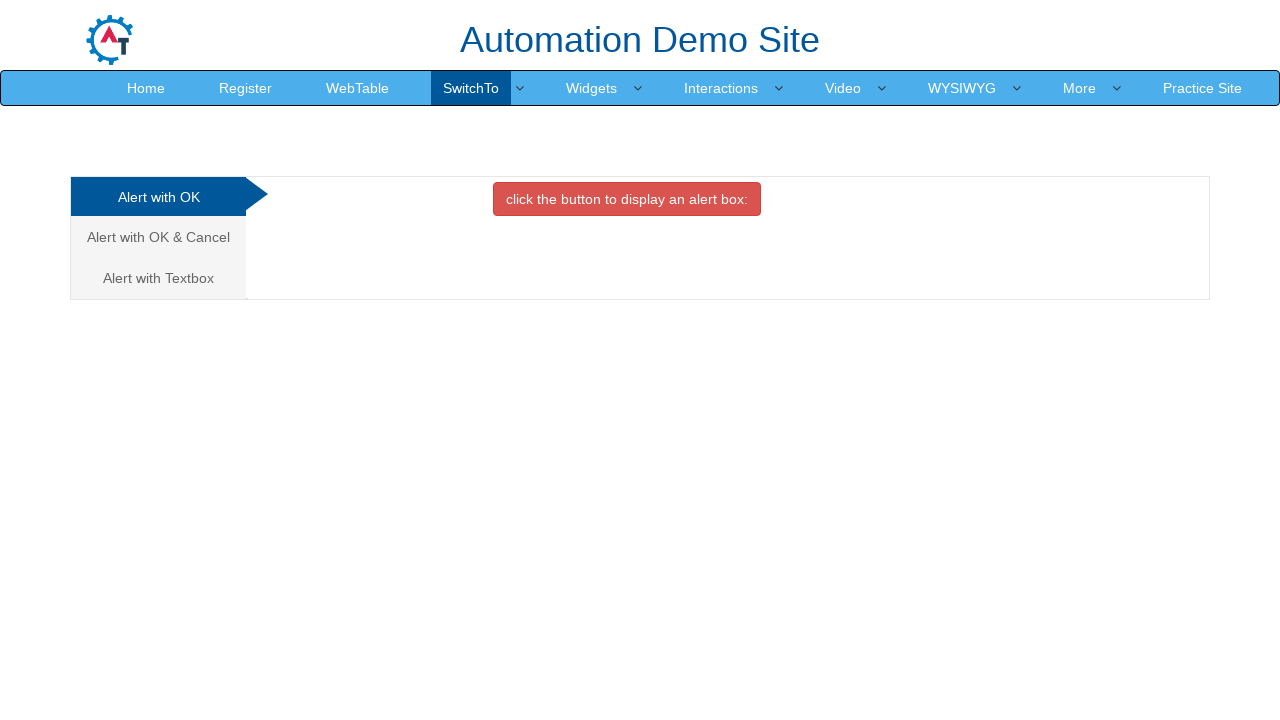

Clicked button to trigger simple alert at (627, 199) on xpath=//*[@id="OKTab"]/button
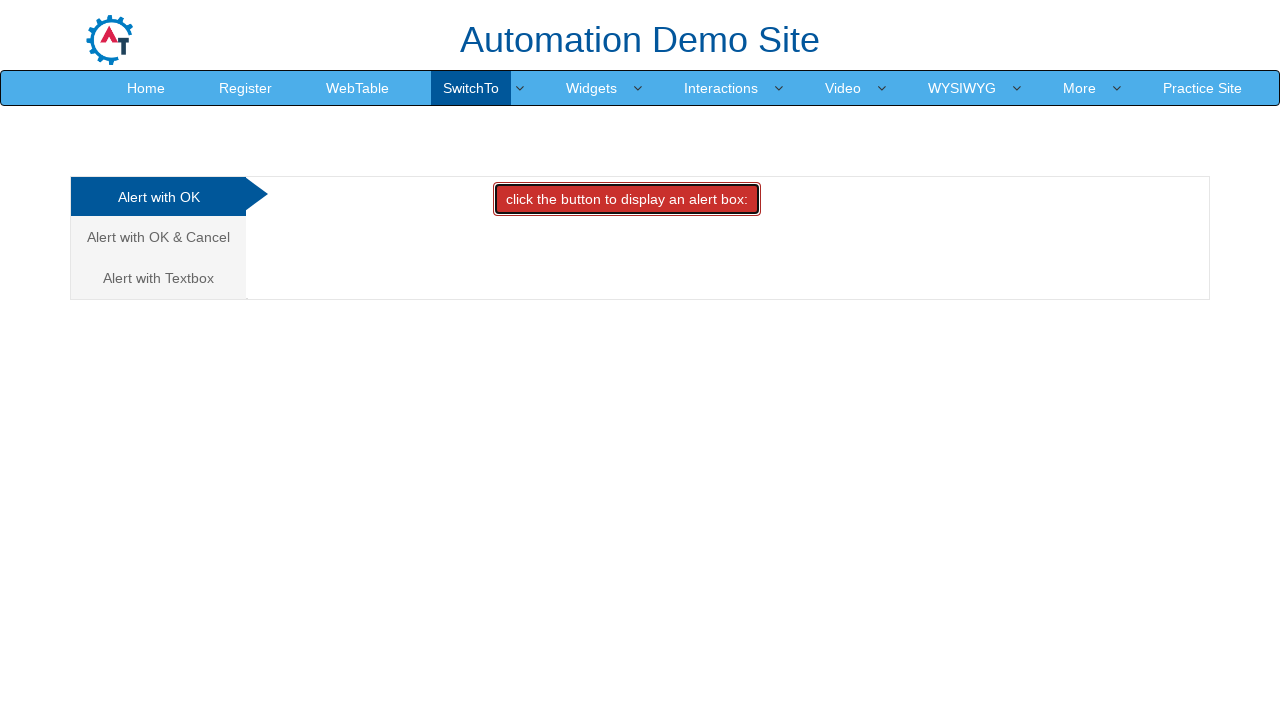

Set up dialog handler to accept simple alert
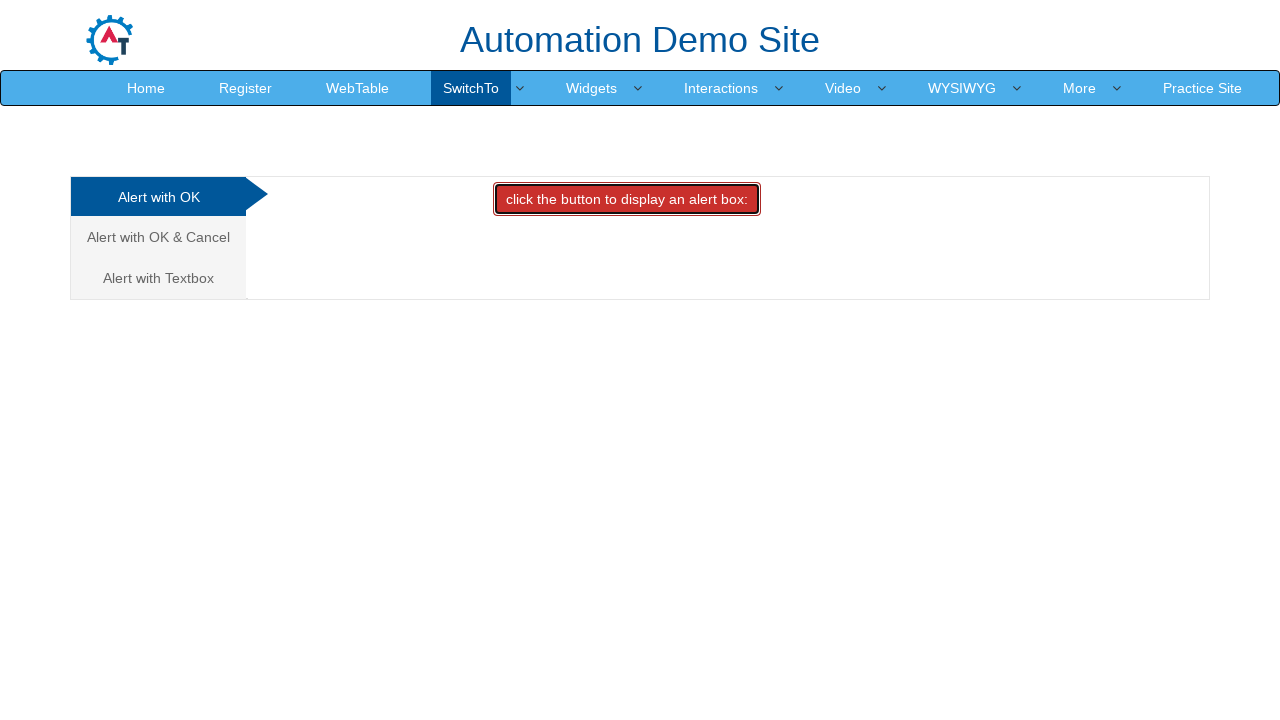

Clicked on confirmation alert navigation tab at (158, 237) on xpath=//html/body/div[1]/div/div/div/div[1]/ul/li[2]/a
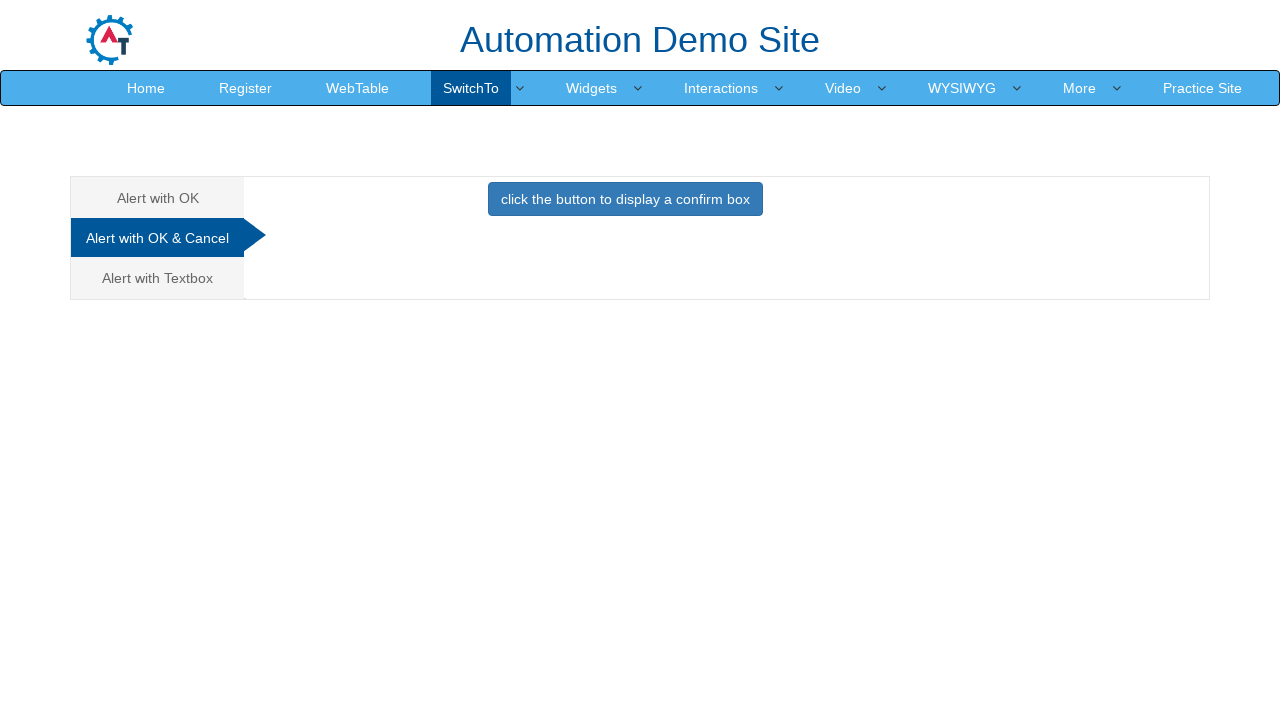

Clicked button to trigger confirmation alert at (625, 199) on xpath=//*[@id="CancelTab"]/button
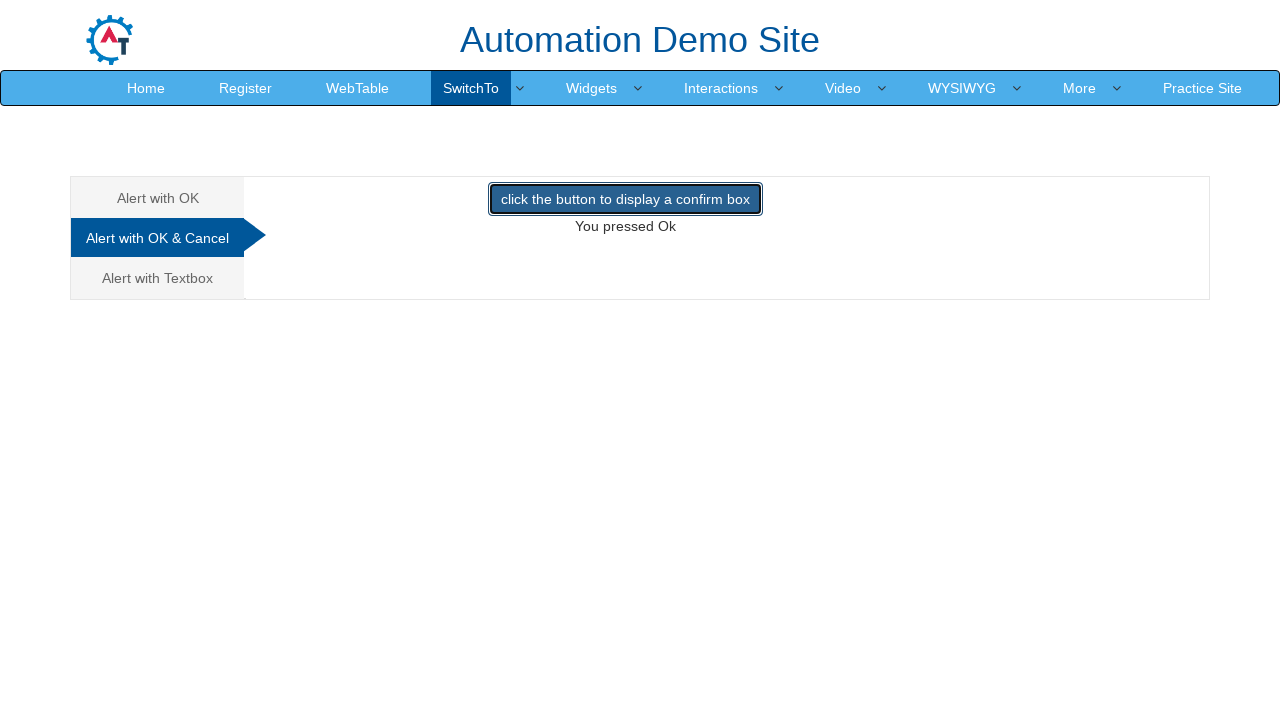

Confirmation alert handled by existing dialog handler
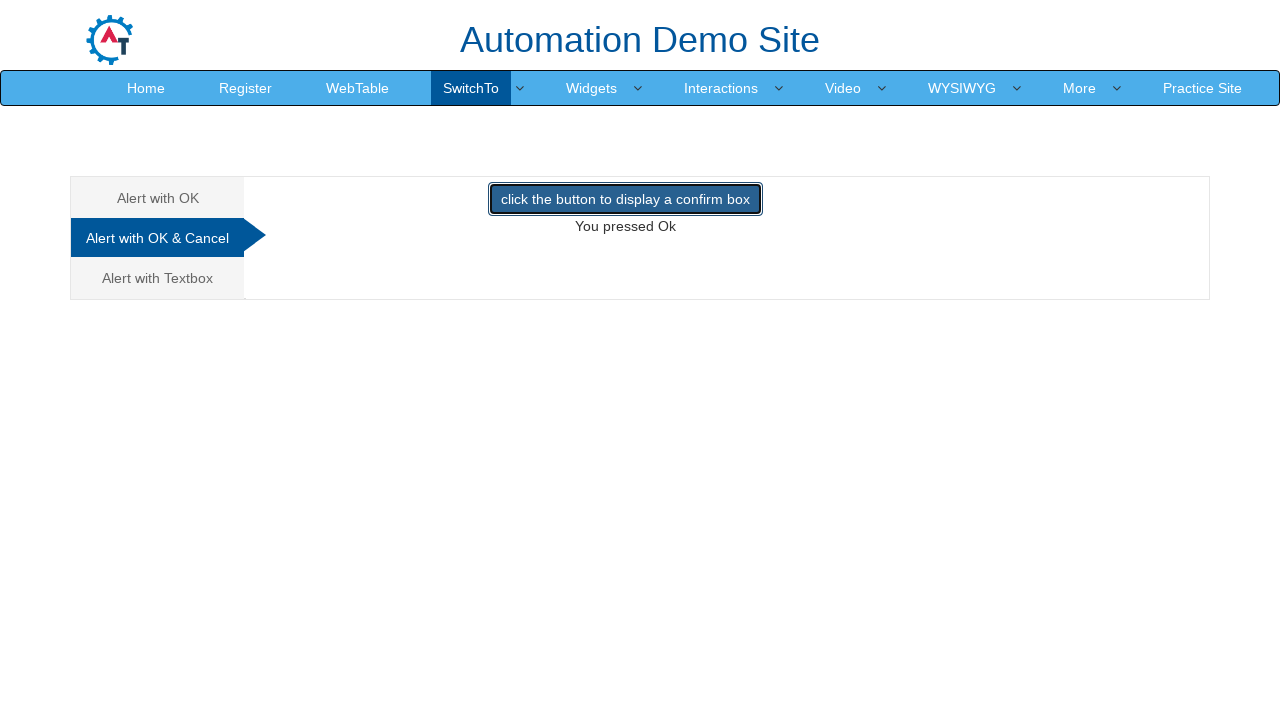

Clicked on prompt/textbox alert navigation tab at (158, 278) on xpath=//html/body/div[1]/div/div/div/div[1]/ul/li[3]/a
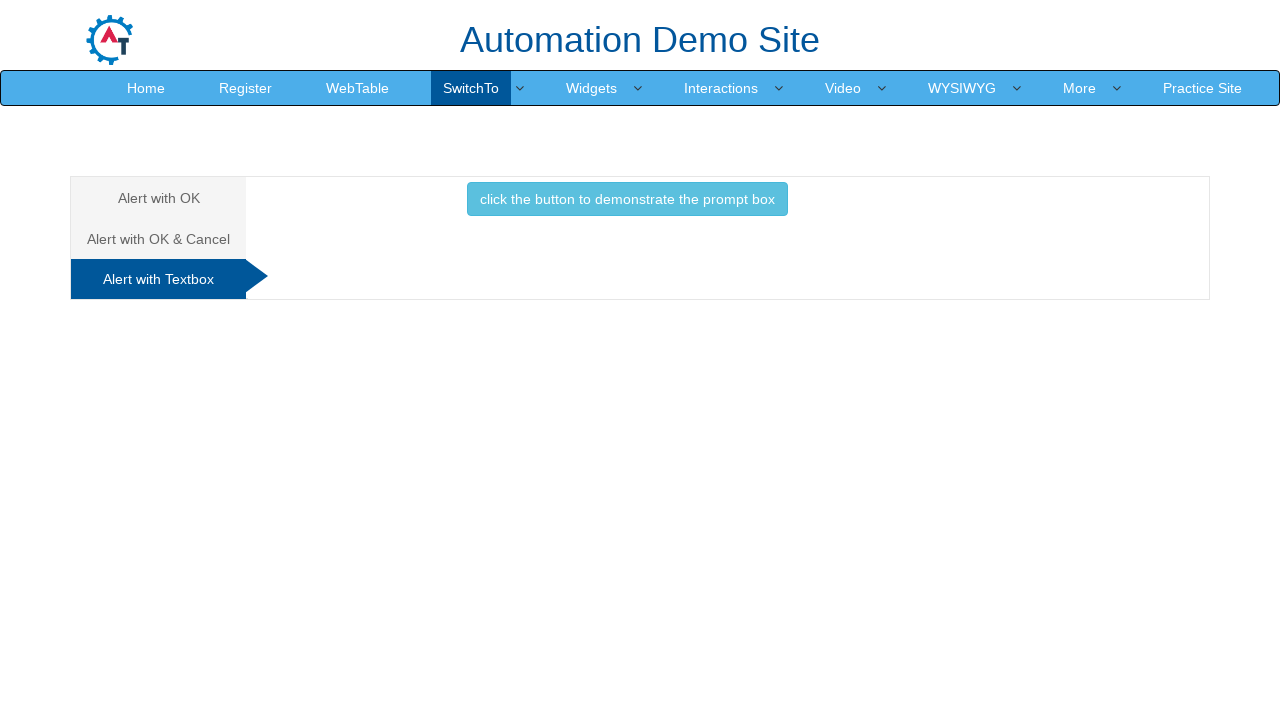

Set up dialog handler to accept prompt alert with text 'Rani'
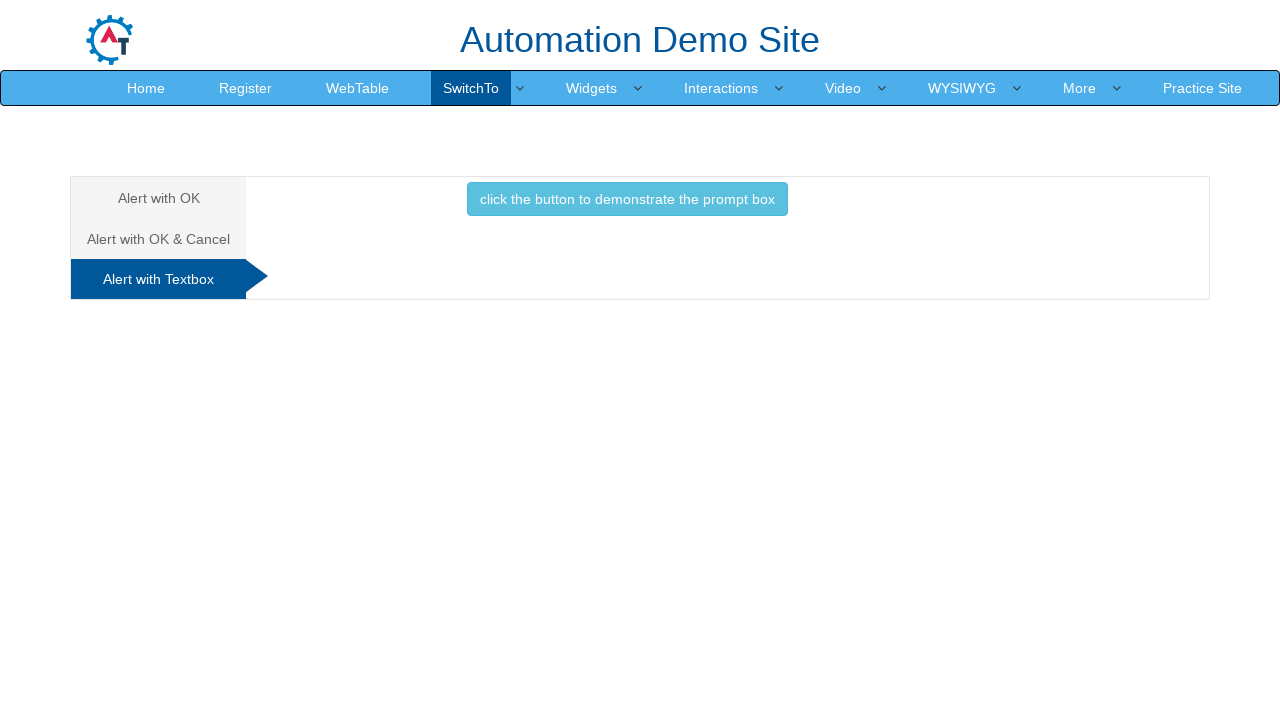

Clicked button to trigger prompt alert at (627, 199) on xpath=//*[@id="Textbox"]/button
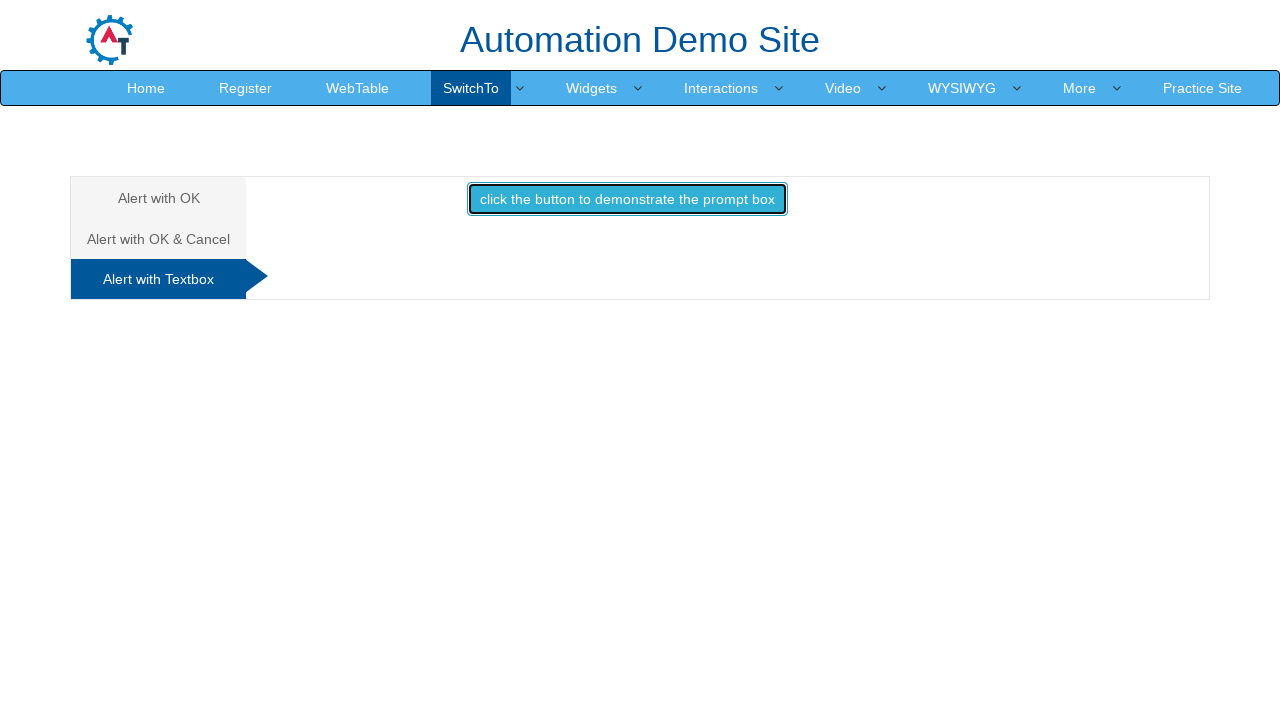

Waited for prompt result to be displayed
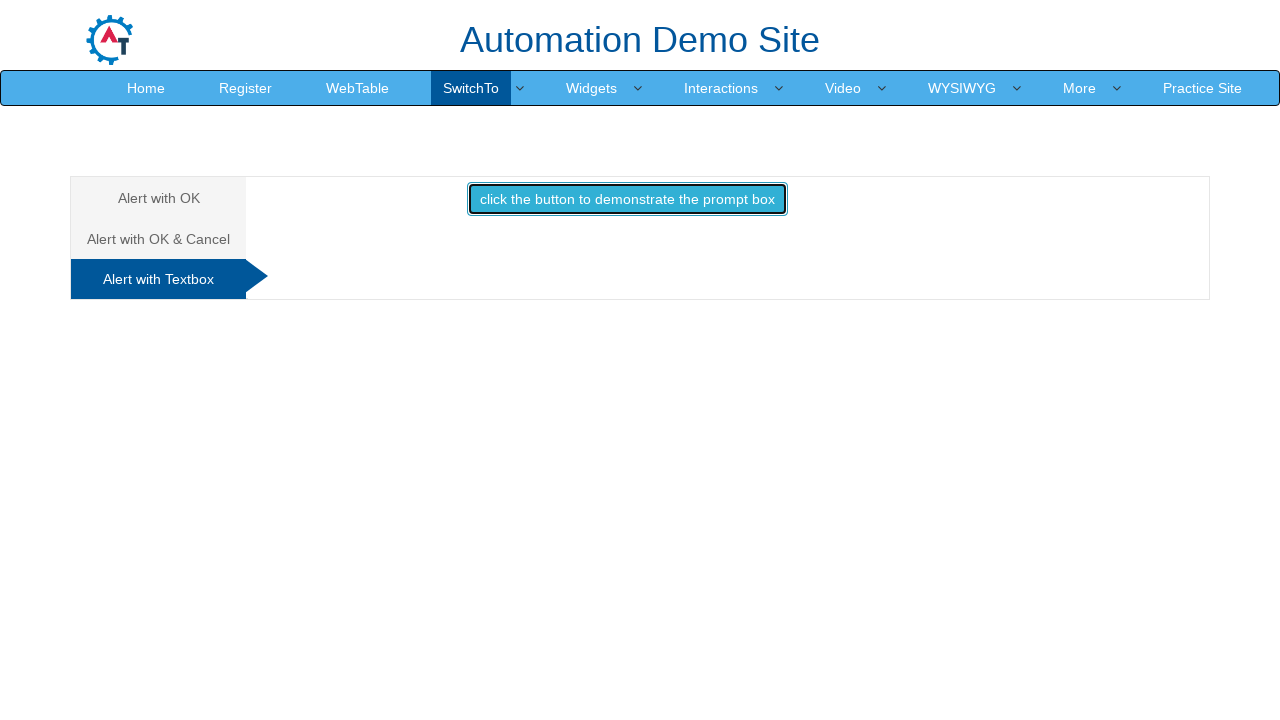

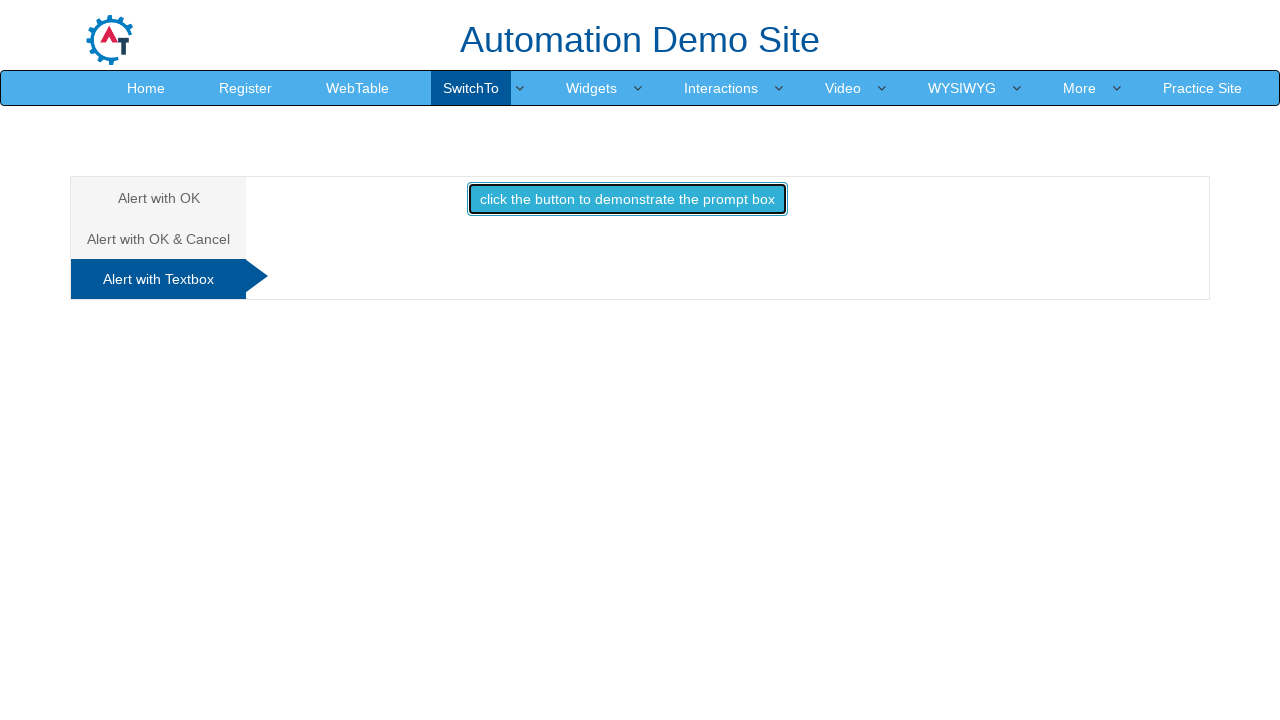